Navigates to Oracle Java documentation, clicks on the Cloud link in the sidebar, and verifies specific text appears on the resulting page.

Starting URL: https://docs.oracle.com/en/java

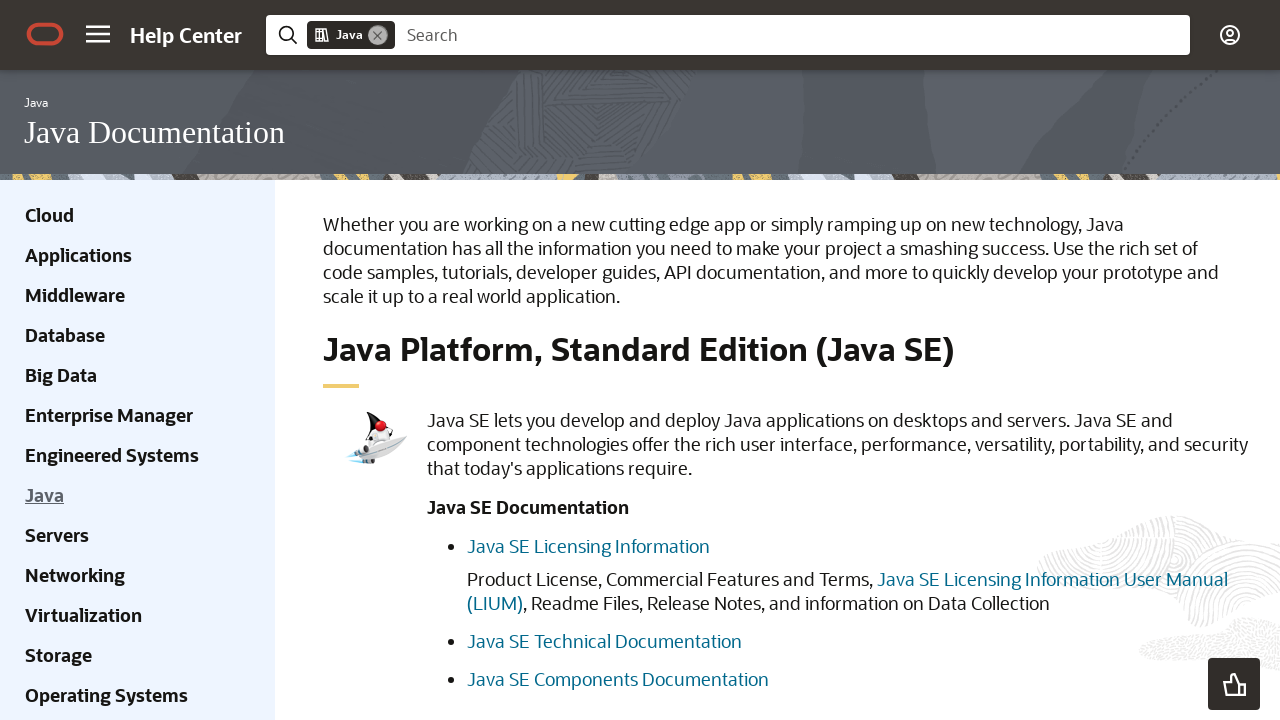

Navigated to Oracle Java documentation homepage
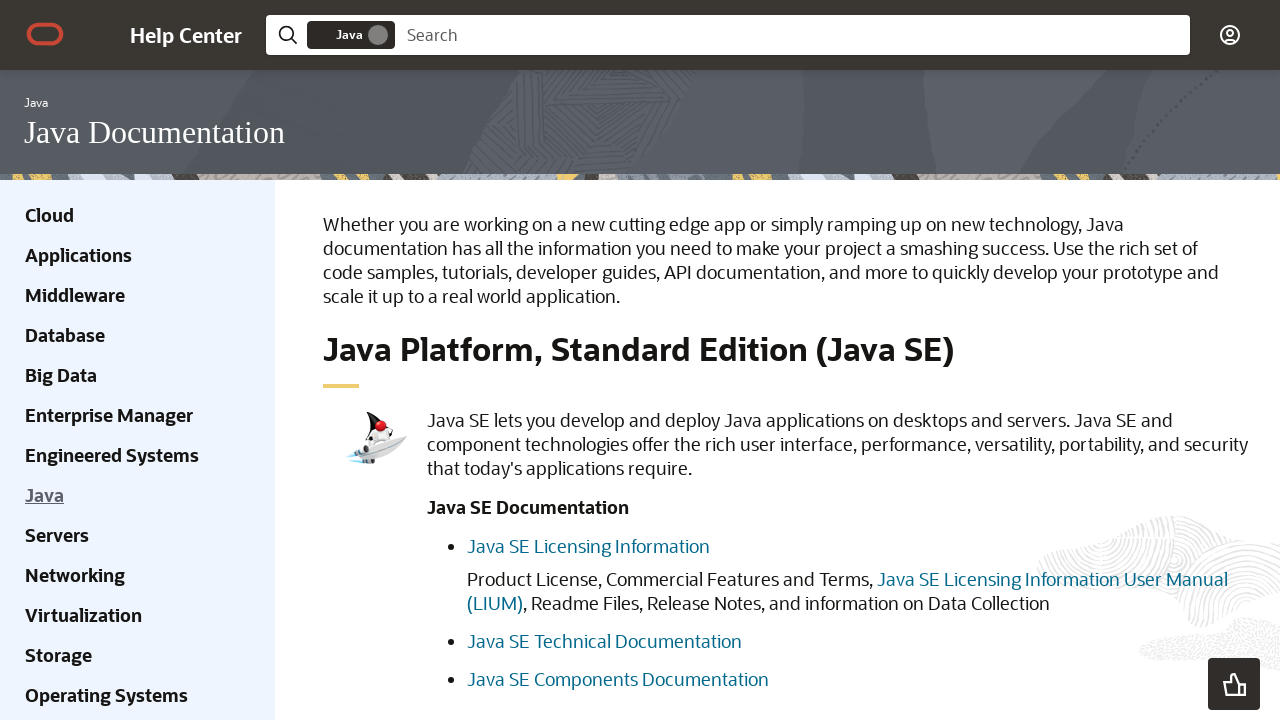

Clicked on Cloud link in the sidebar at (50, 215) on xpath=//div[@class='ohc-sidebar hidden-xs']//a[contains(text(), 'Cloud')]
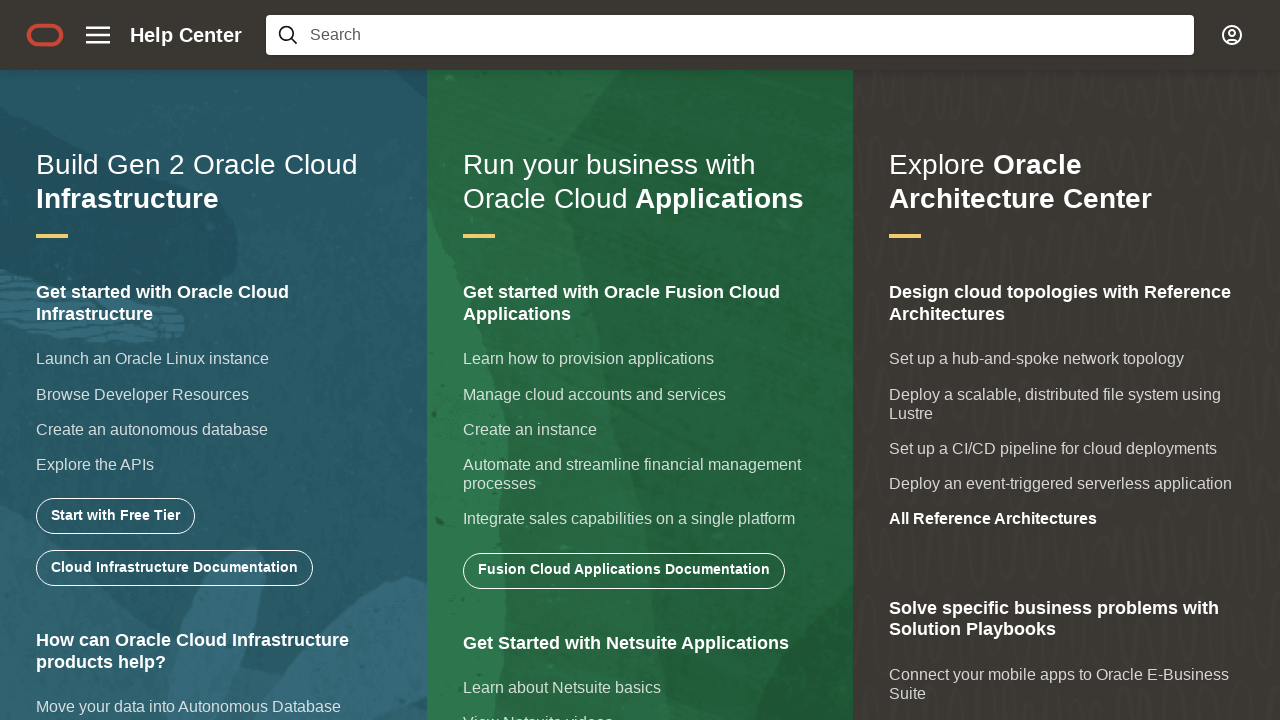

Waited for text element 'How can Oracle Cloud Infrastructure products help?' to load
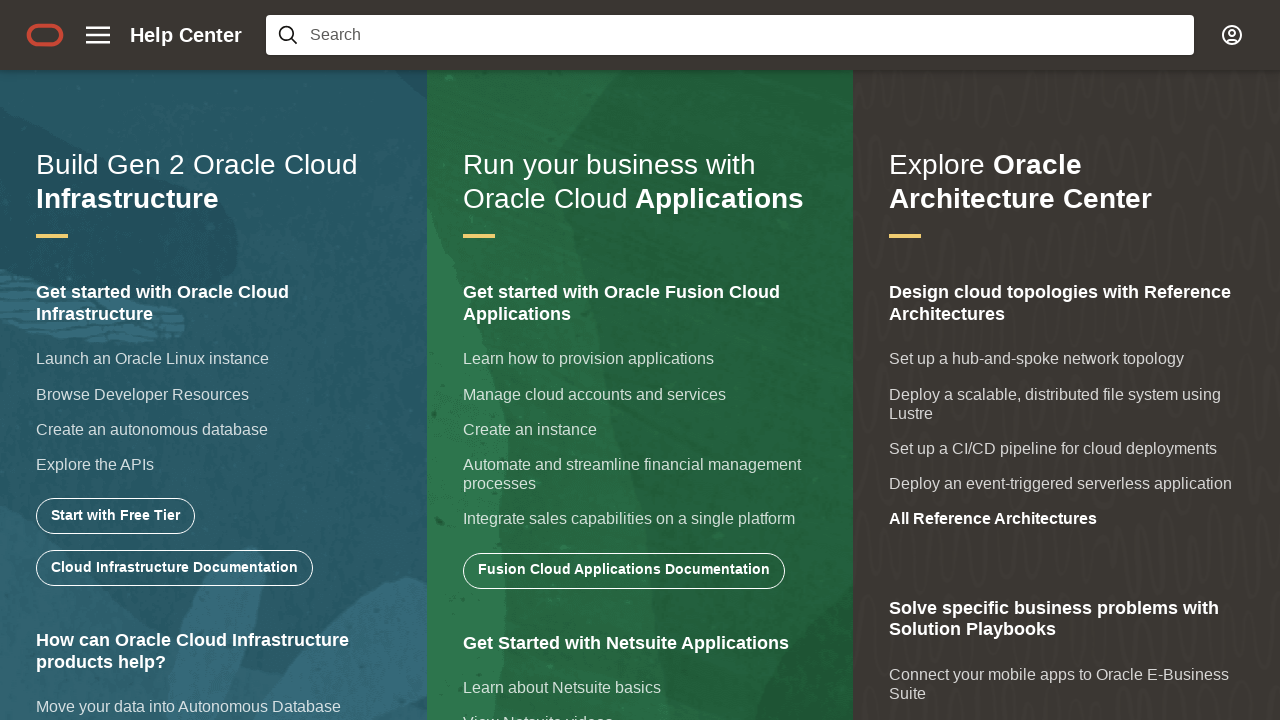

Verified that the text 'How can Oracle Cloud Infrastructure products help?' is displayed on the page
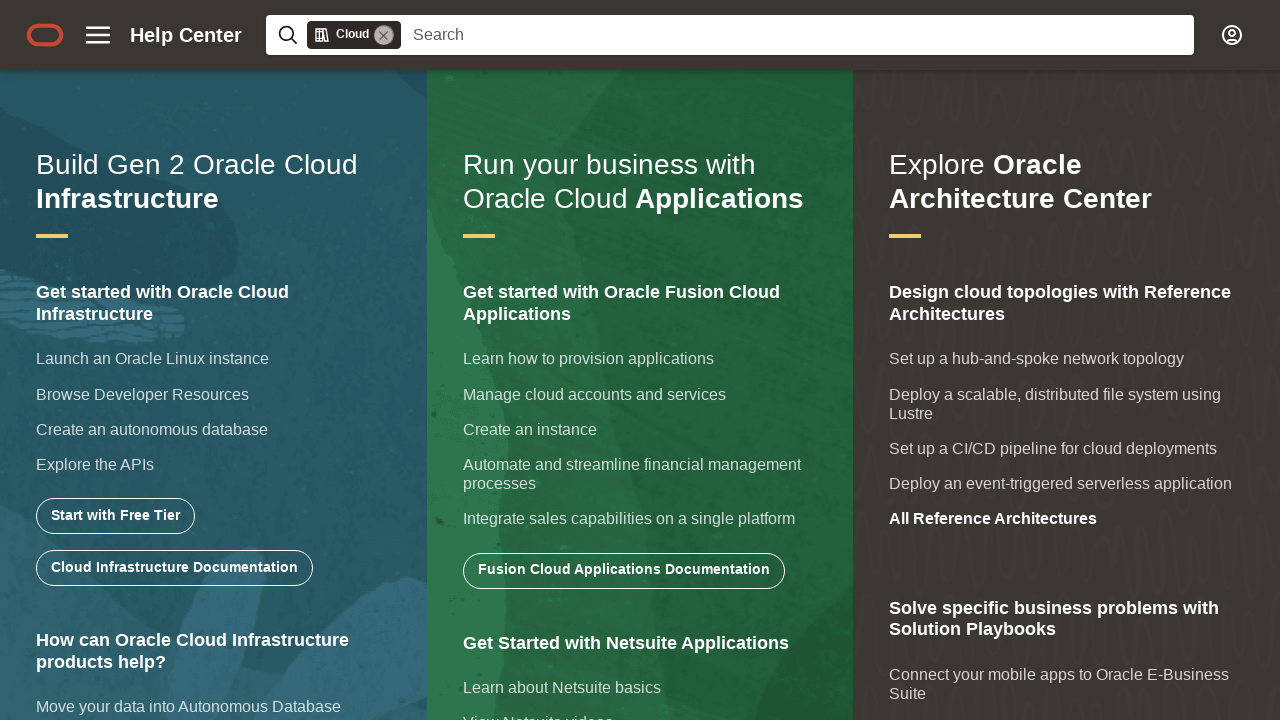

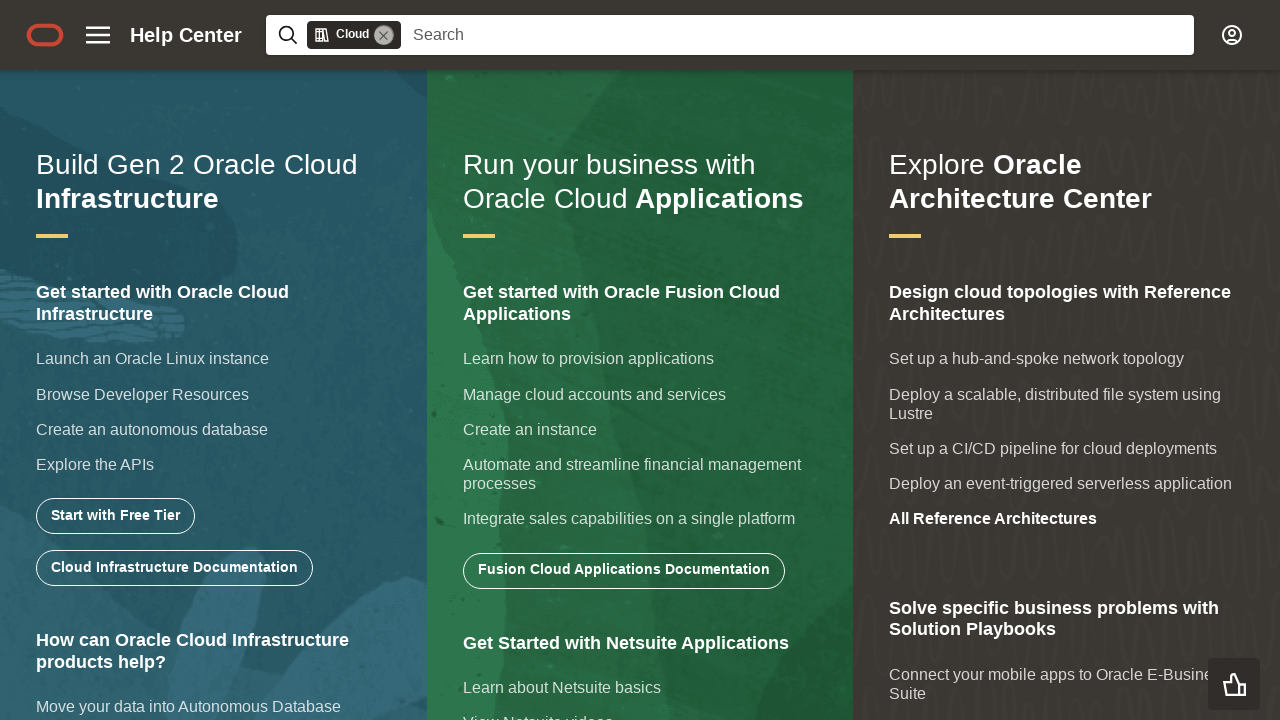